Demonstrates window/tab handling by clicking a link that opens a new window, switching to the child window to read content, then switching back to the parent window.

Starting URL: https://rahulshettyacademy.com/loginpagePractise/#

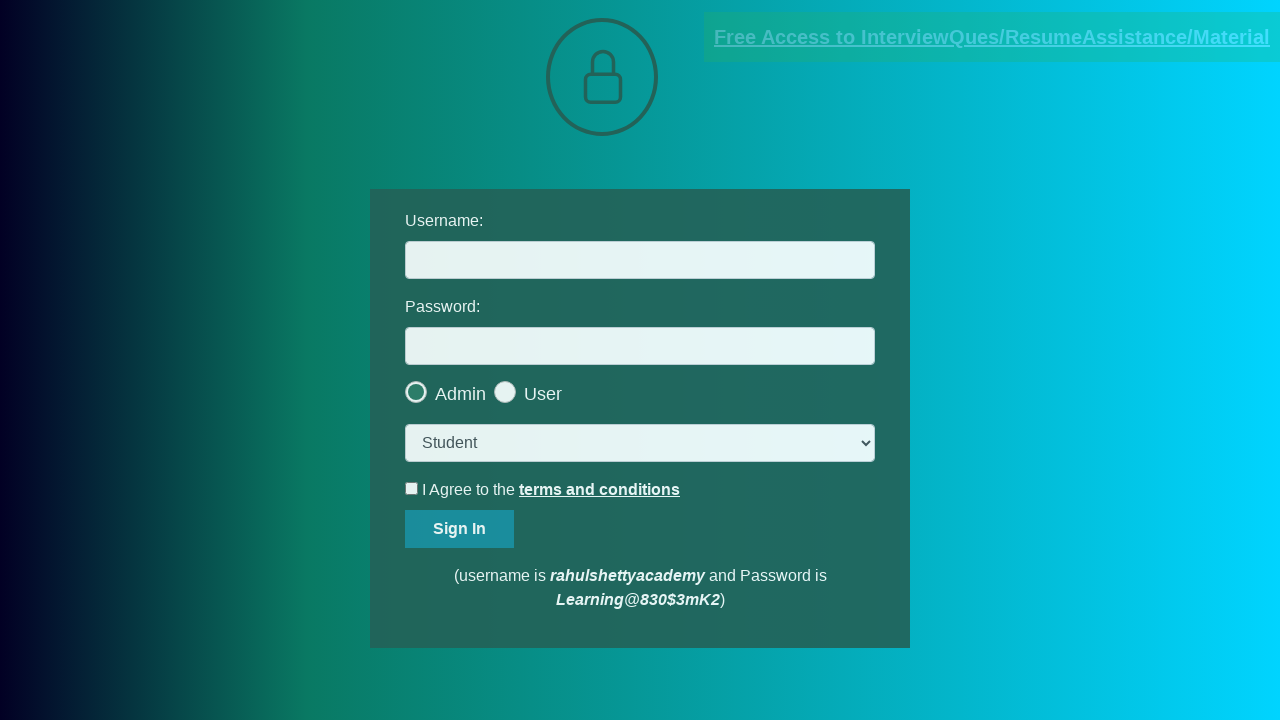

Clicked blinking text link to open new window at (992, 37) on .blinkingText
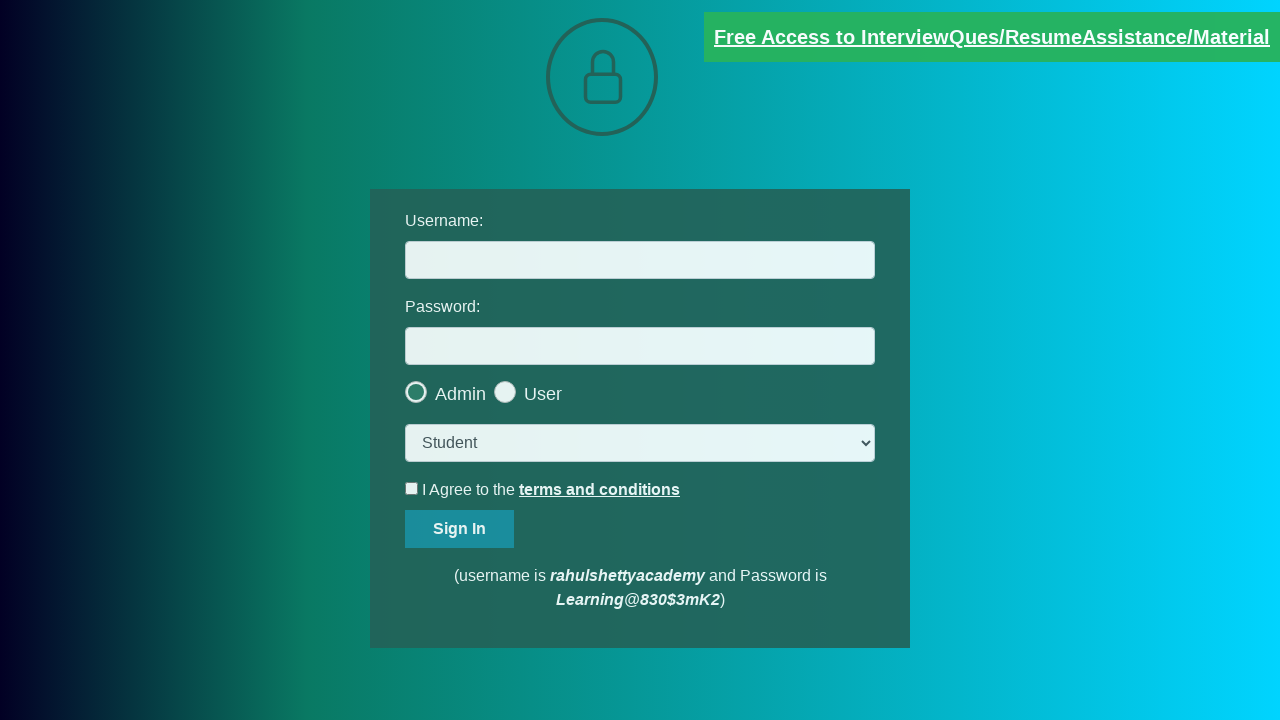

Captured child window/tab reference
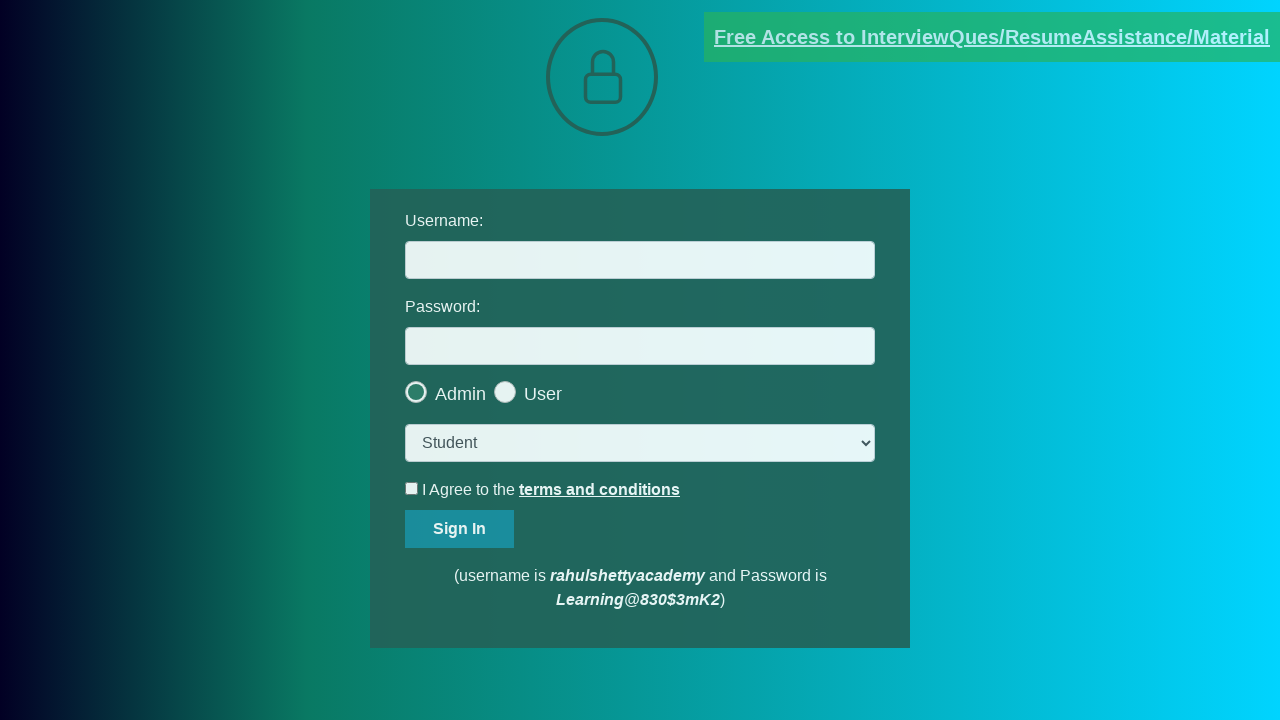

Child page loaded successfully
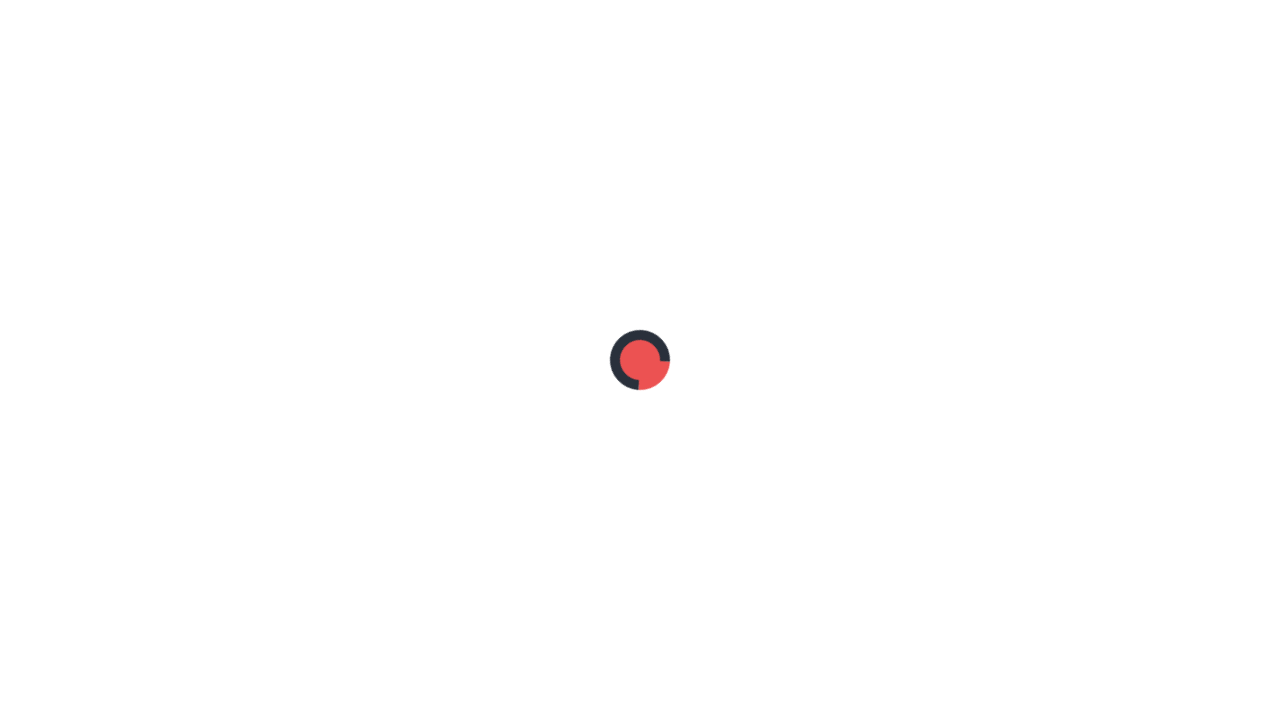

Located red text element in child page
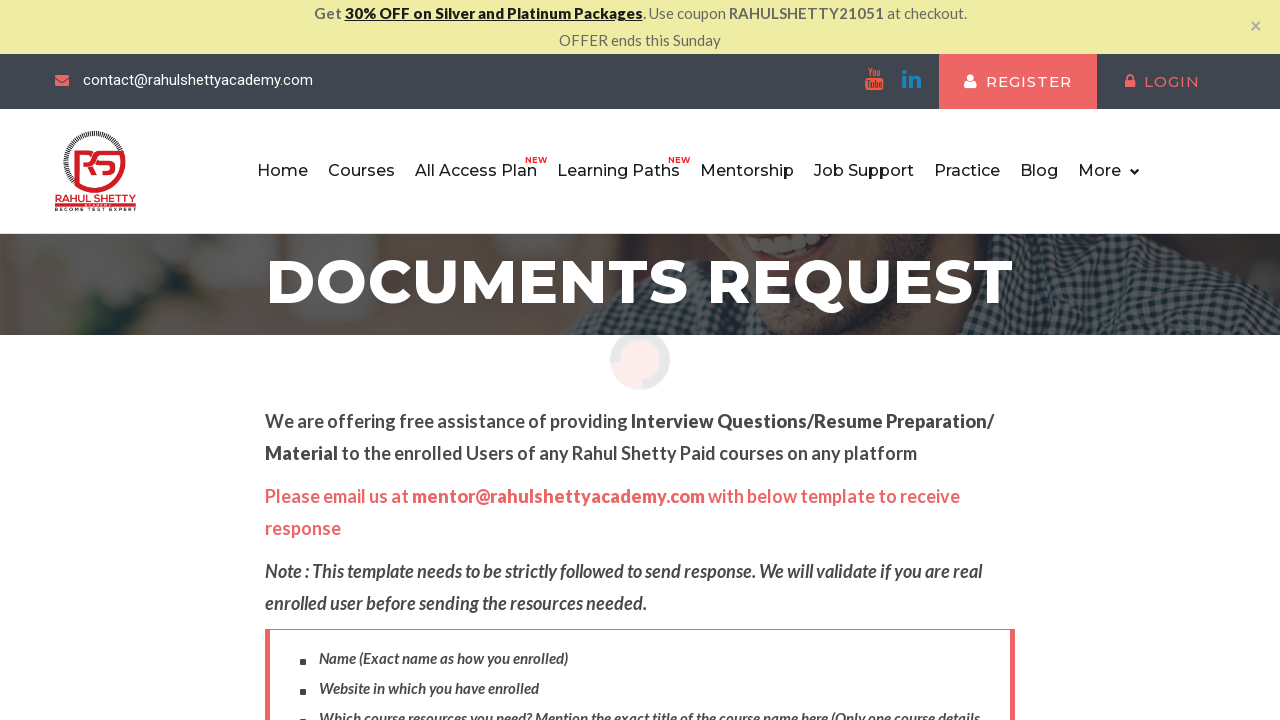

Extracted red text from child page: Please email us at mentor@rahulshettyacademy.com with below template to receive response 
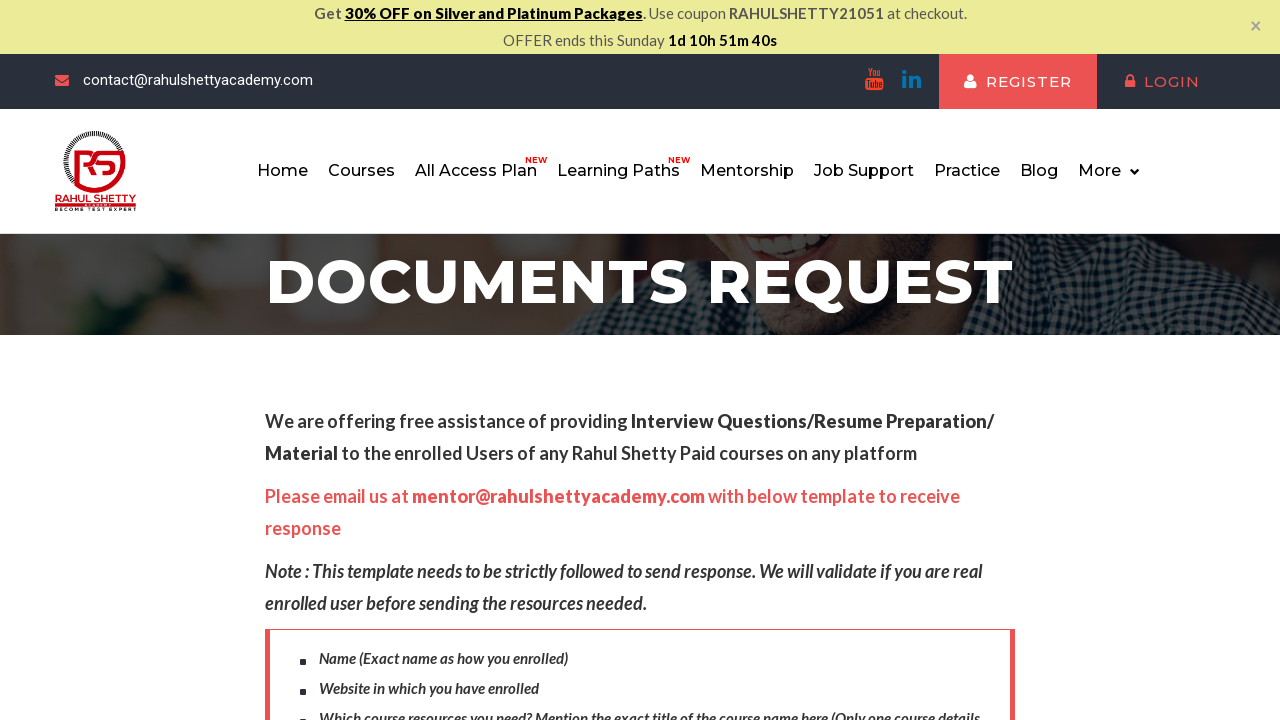

Switched focus back to parent window
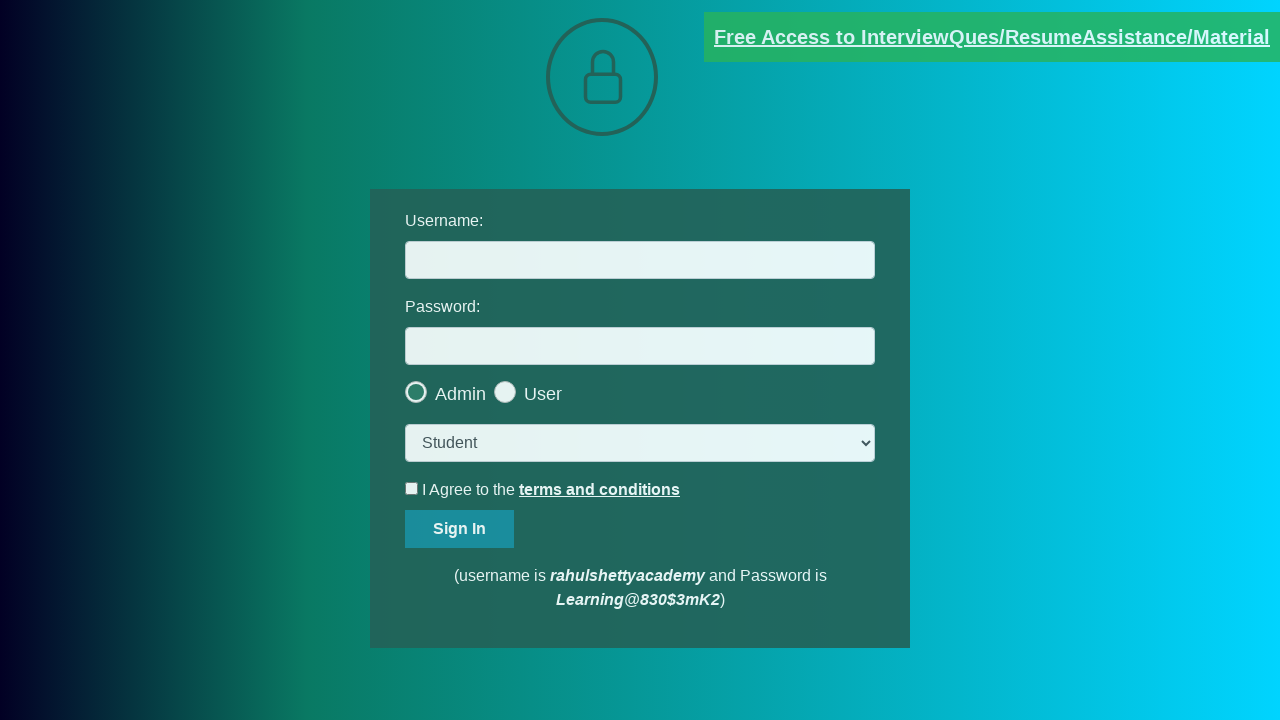

Closed child window/tab
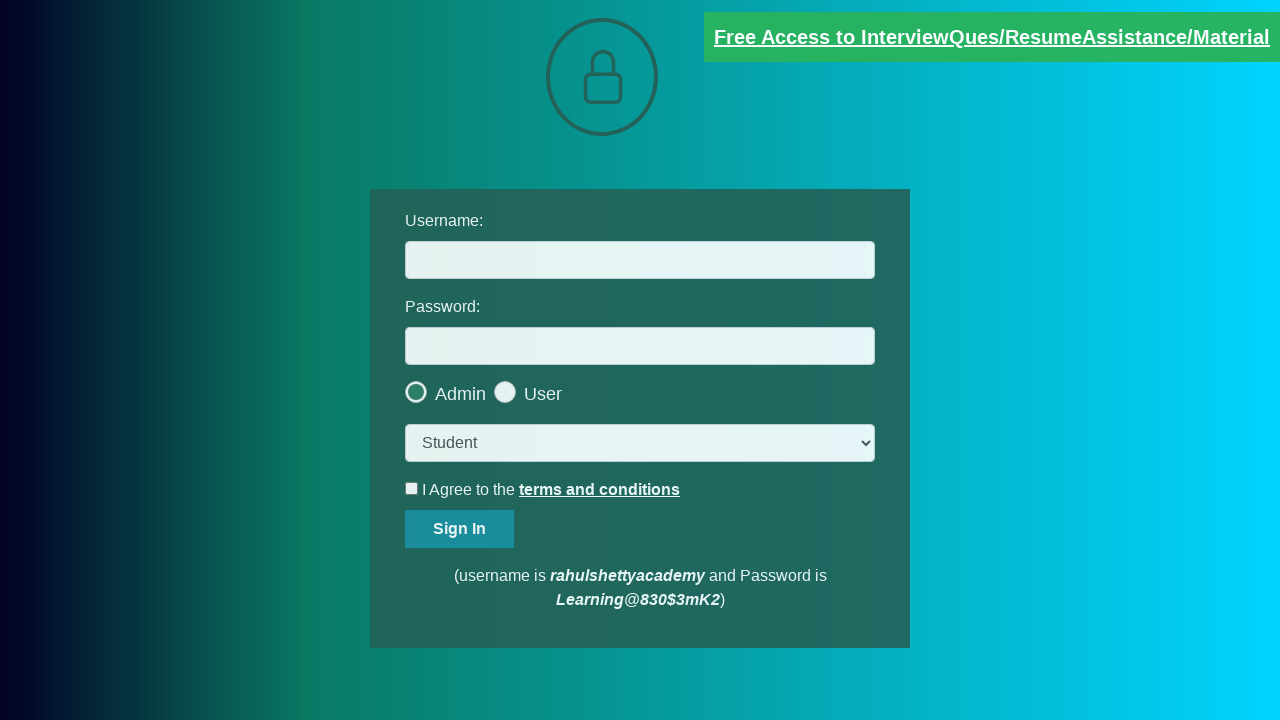

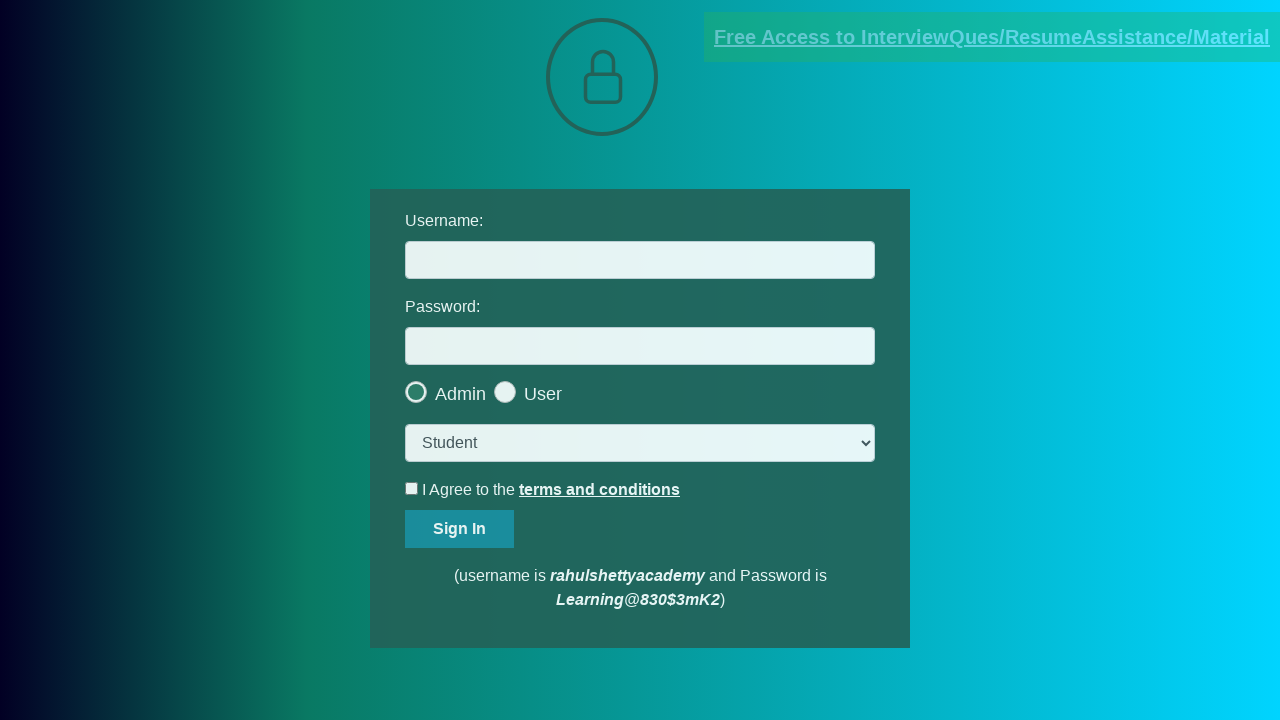